Tests a complete flight booking flow on BlazeDemo website, including selecting departure/destination cities, choosing a flight, filling passenger details, and completing the purchase

Starting URL: https://blazedemo.com/

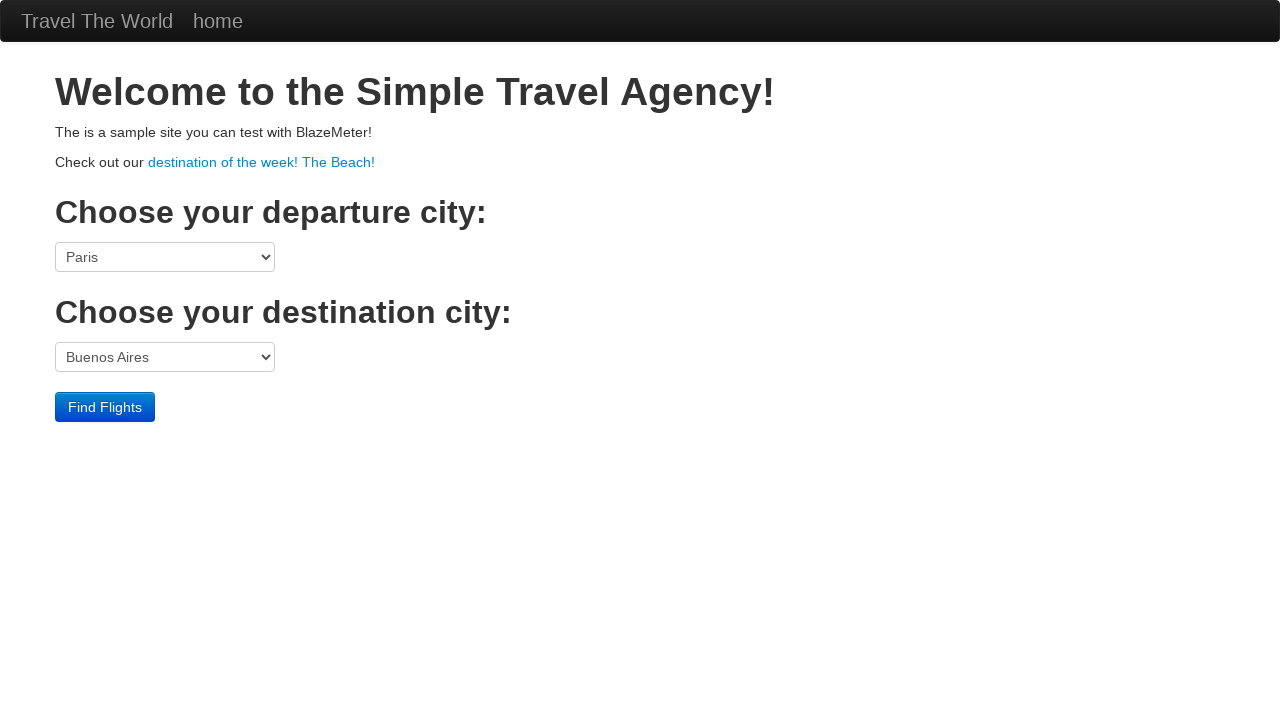

Selected Boston as departure city on select[name='fromPort']
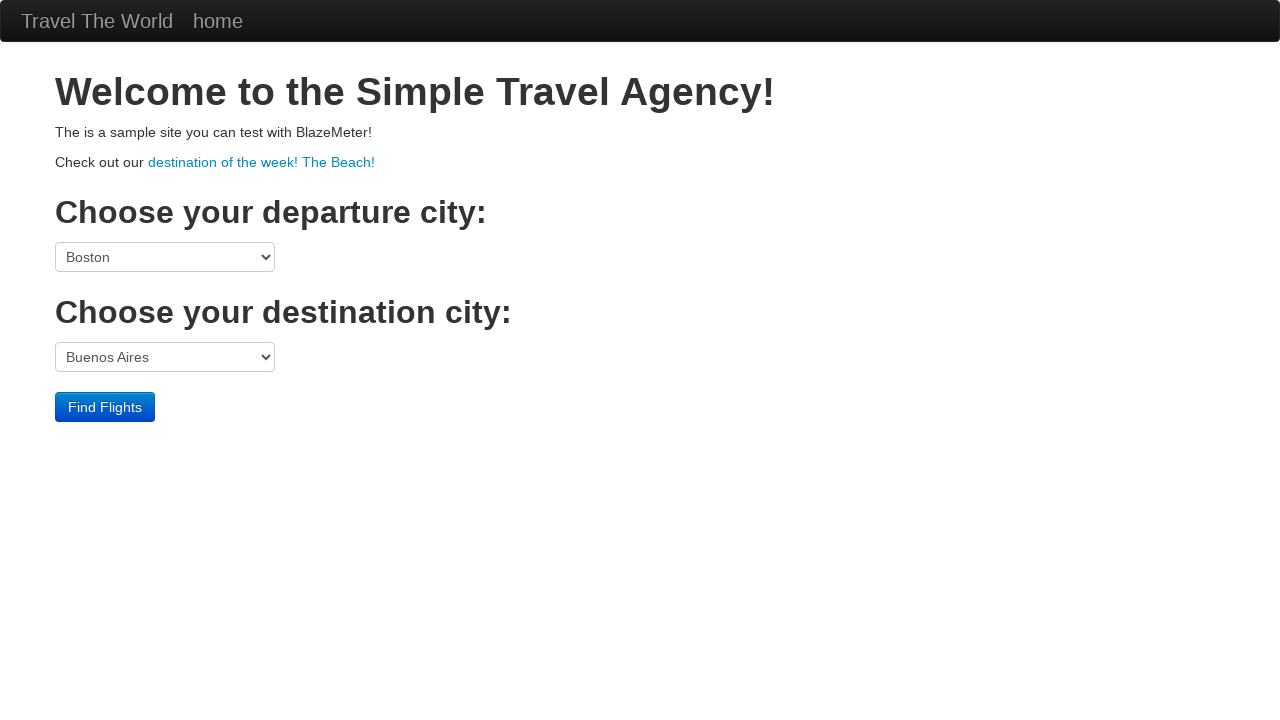

Selected London as destination city on select[name='toPort']
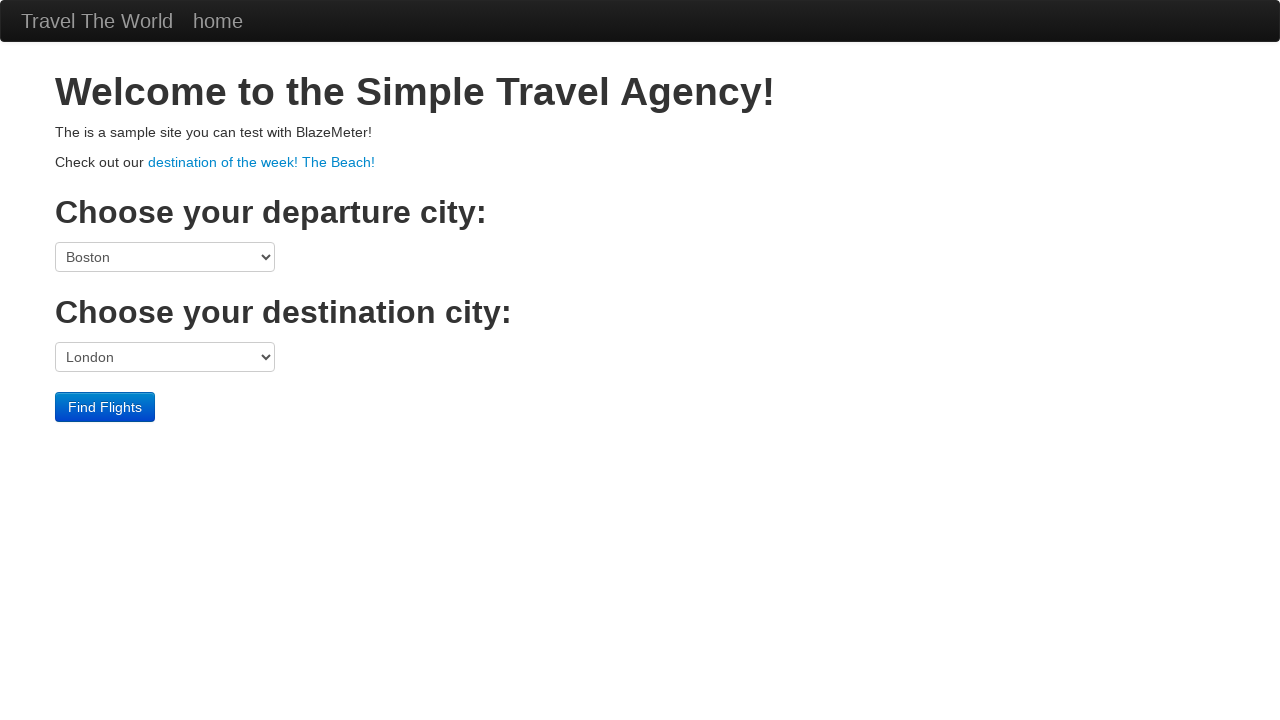

Clicked Find Flights button to search available flights at (105, 407) on input[type='submit']
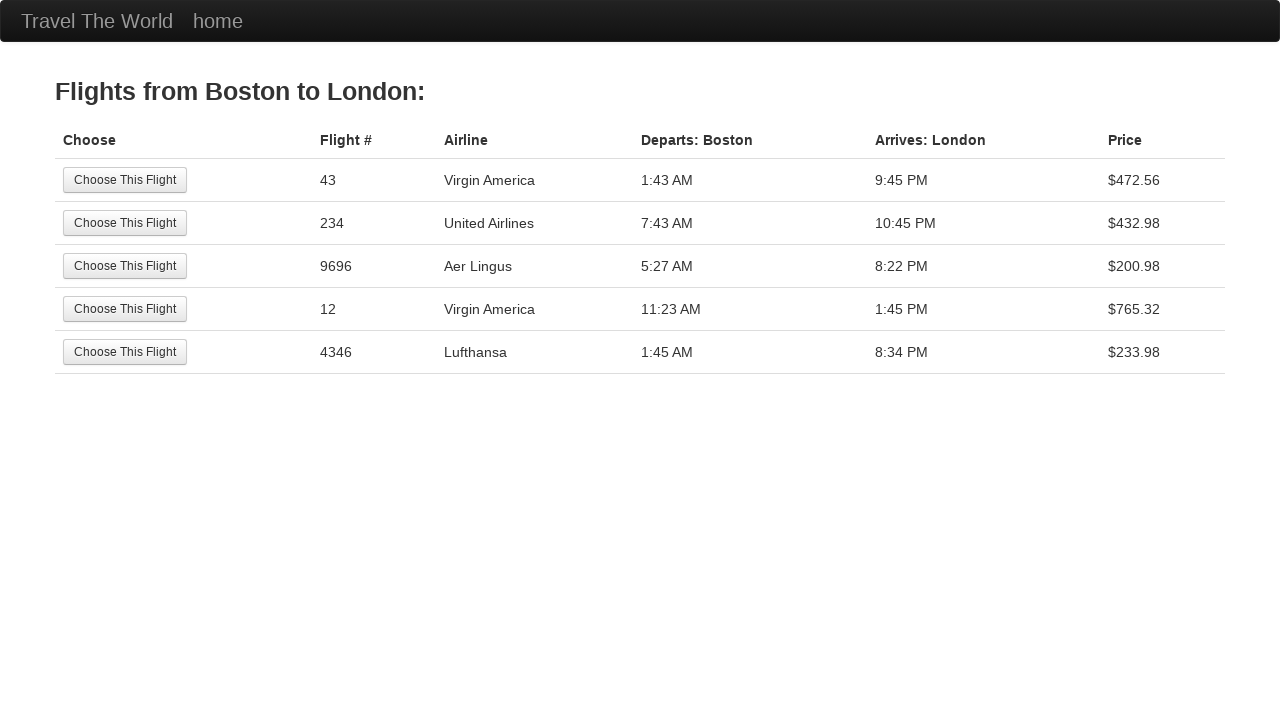

Selected the 3rd flight option from search results at (125, 266) on xpath=/html/body/div[2]/table/tbody/tr[3]/td[1]/input
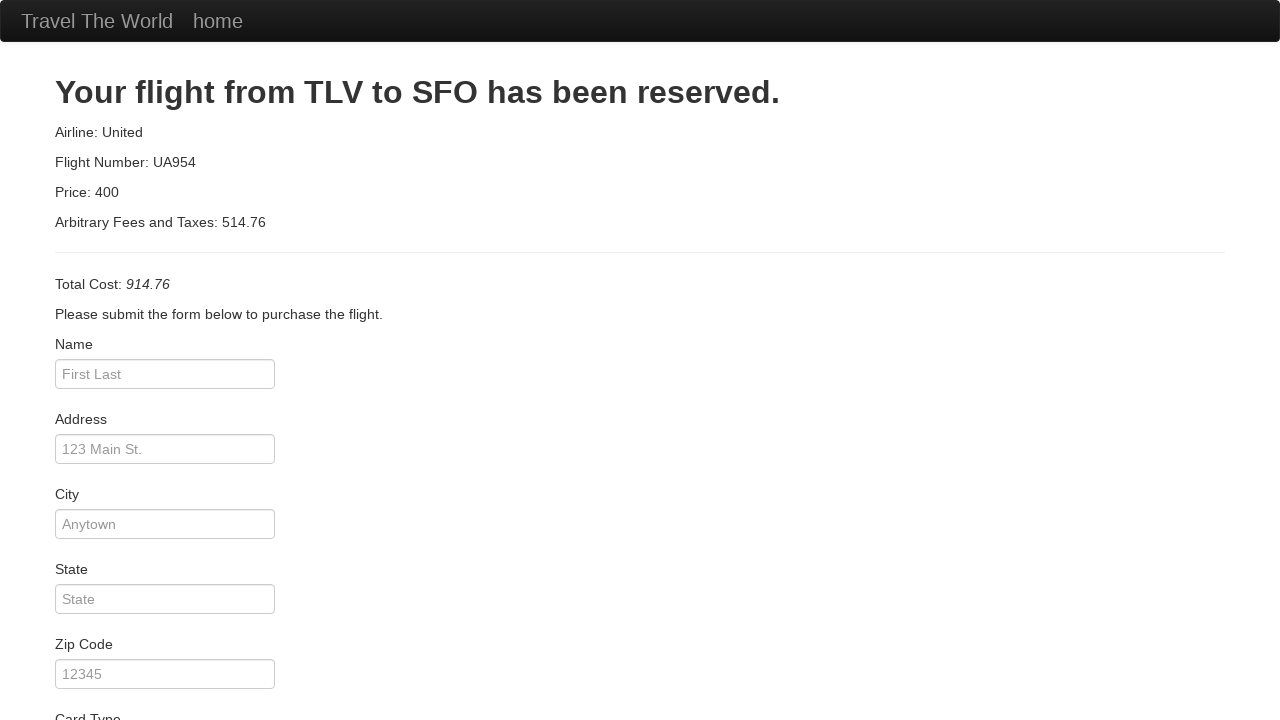

Filled passenger name as 'John Smith' on #inputName
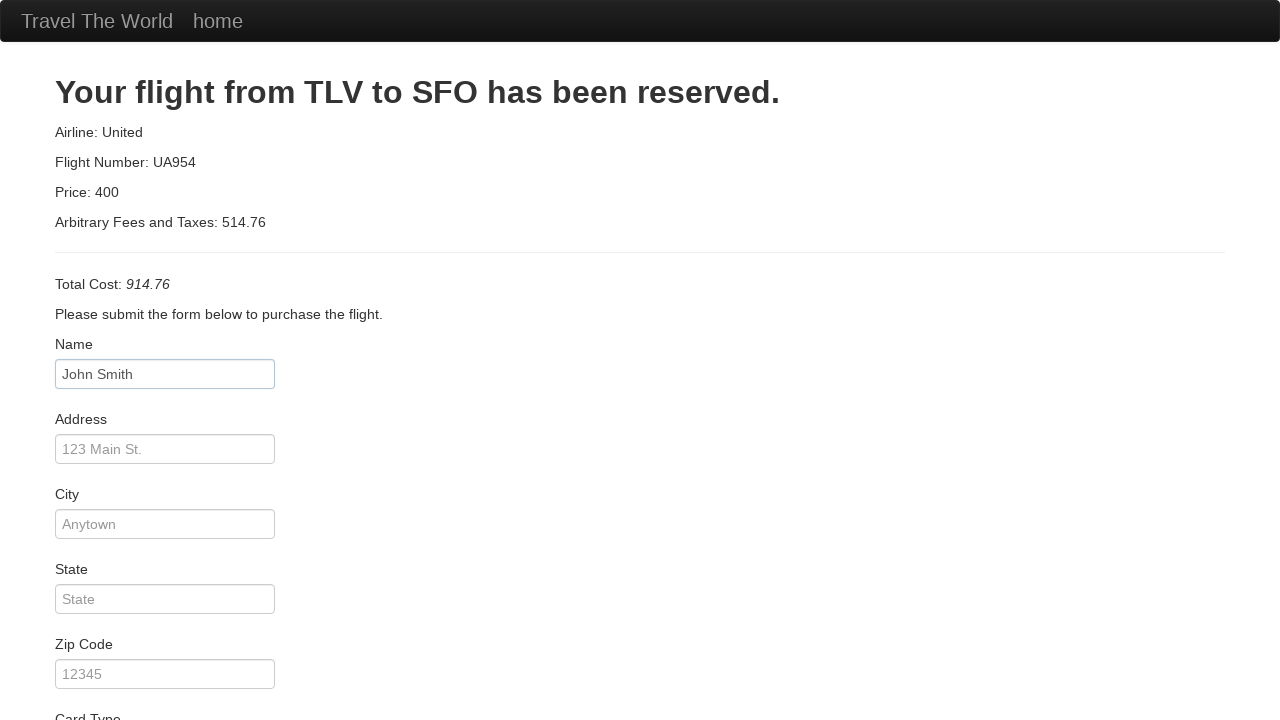

Filled address as '123 Main Street' on #address
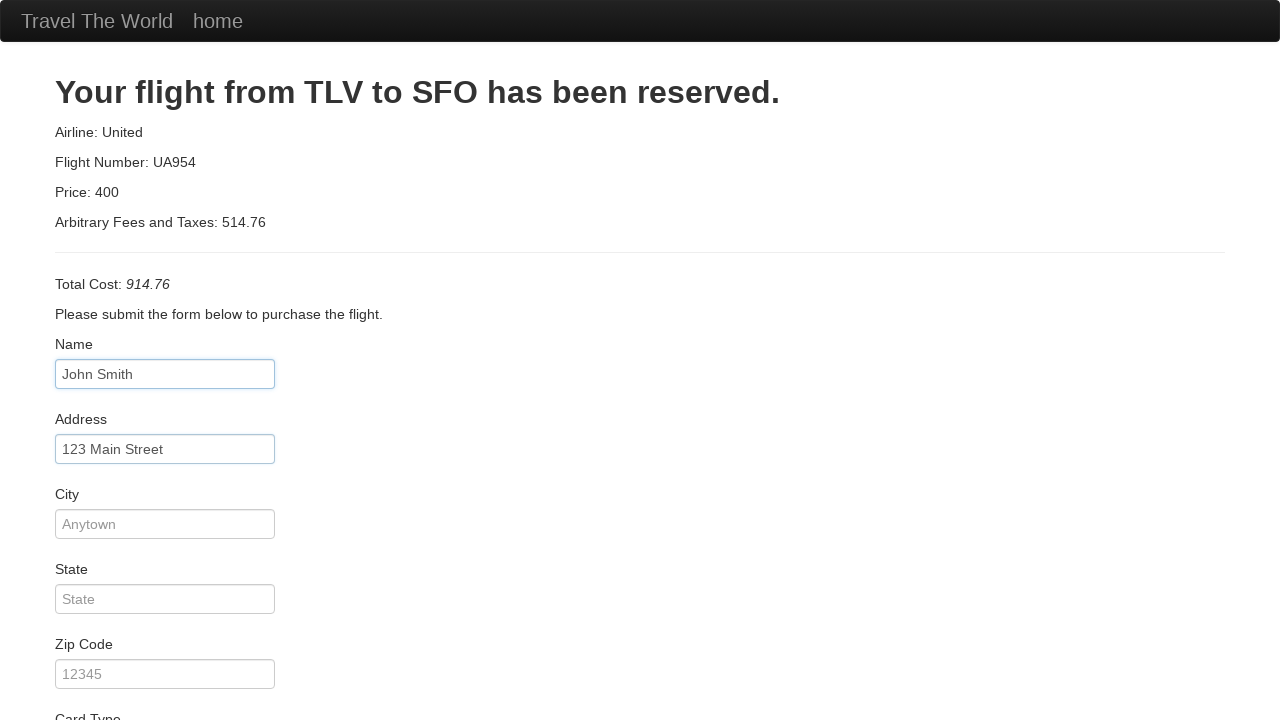

Filled city as 'Boston' on #city
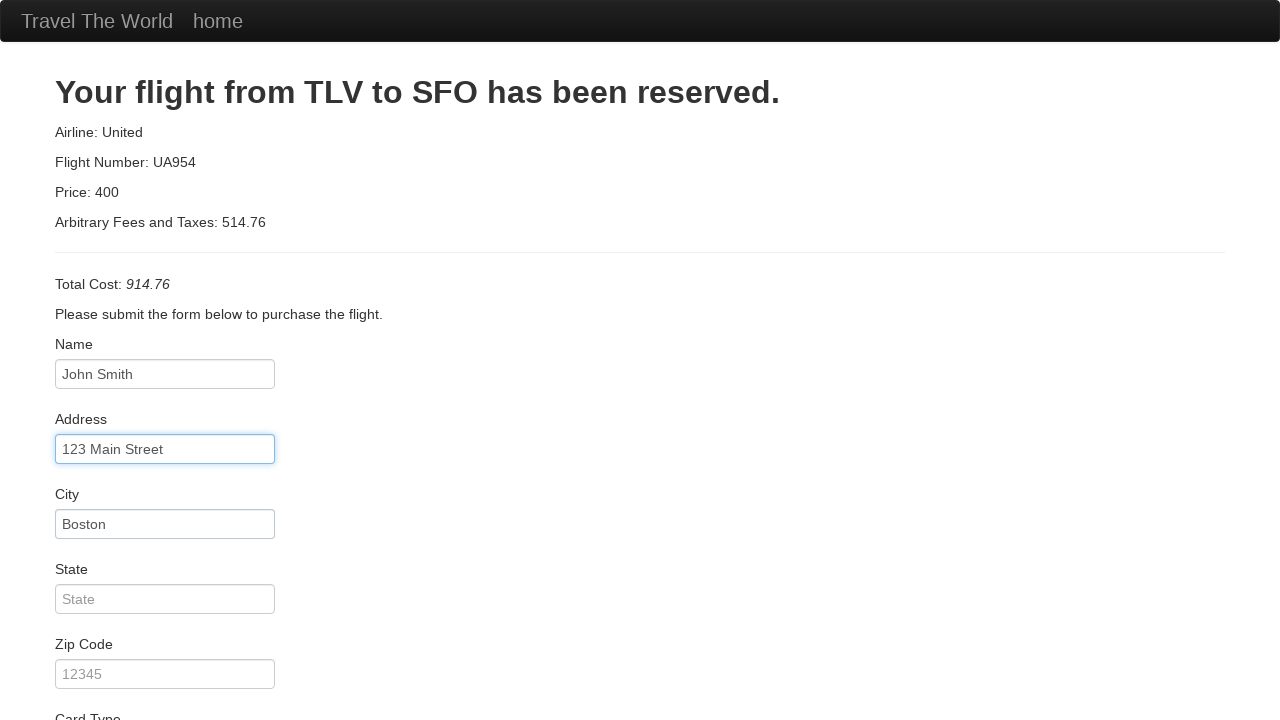

Filled state as 'Massachusetts' on #state
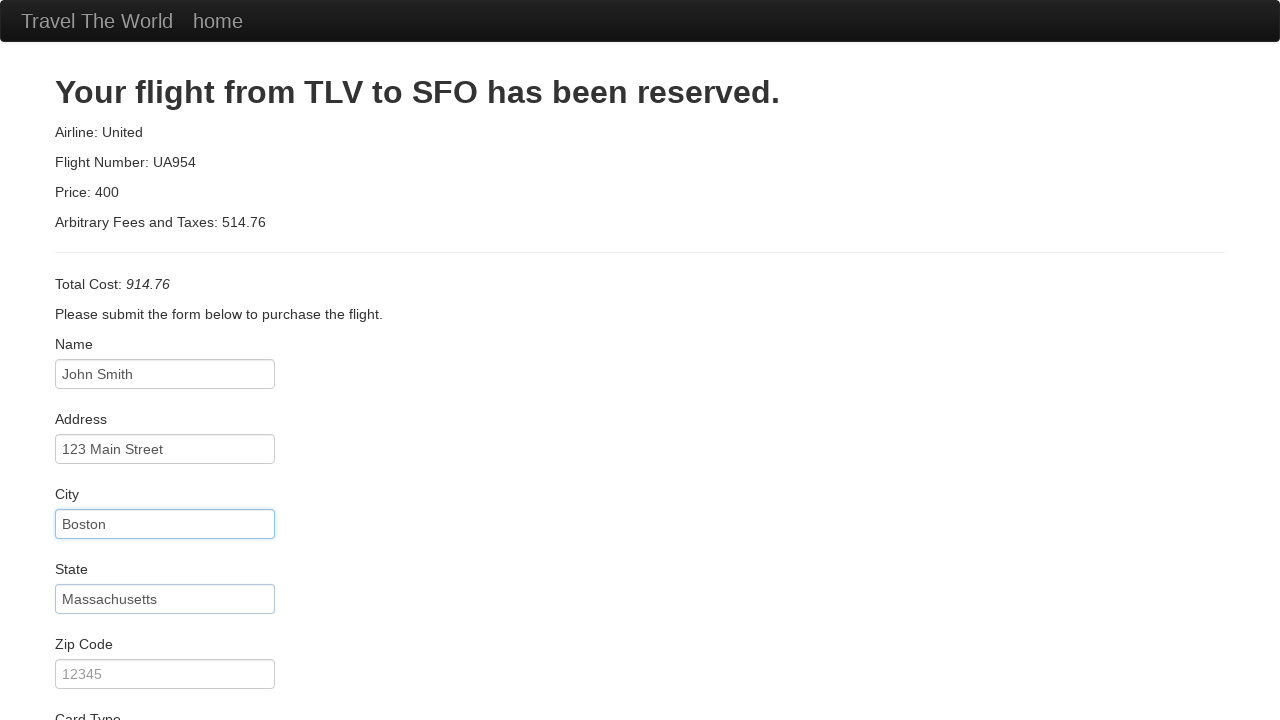

Filled zip code as '02134' on #zipCode
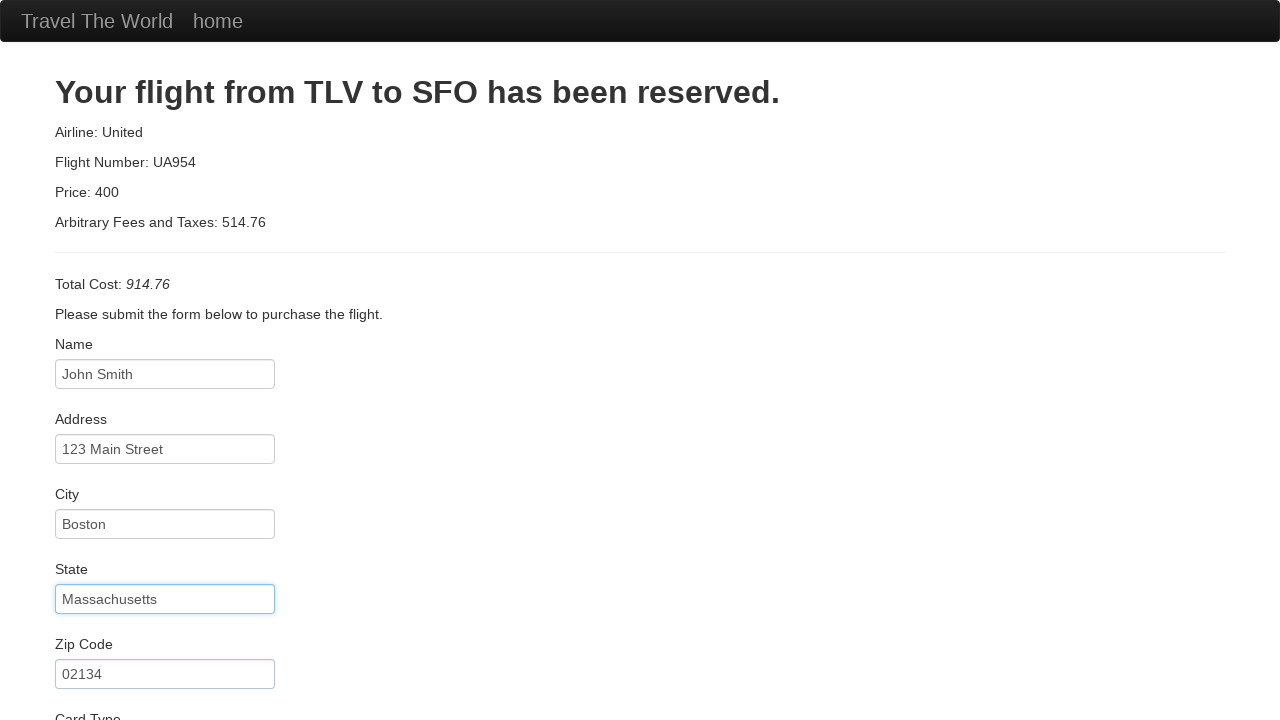

Selected American Express as card type on #cardType
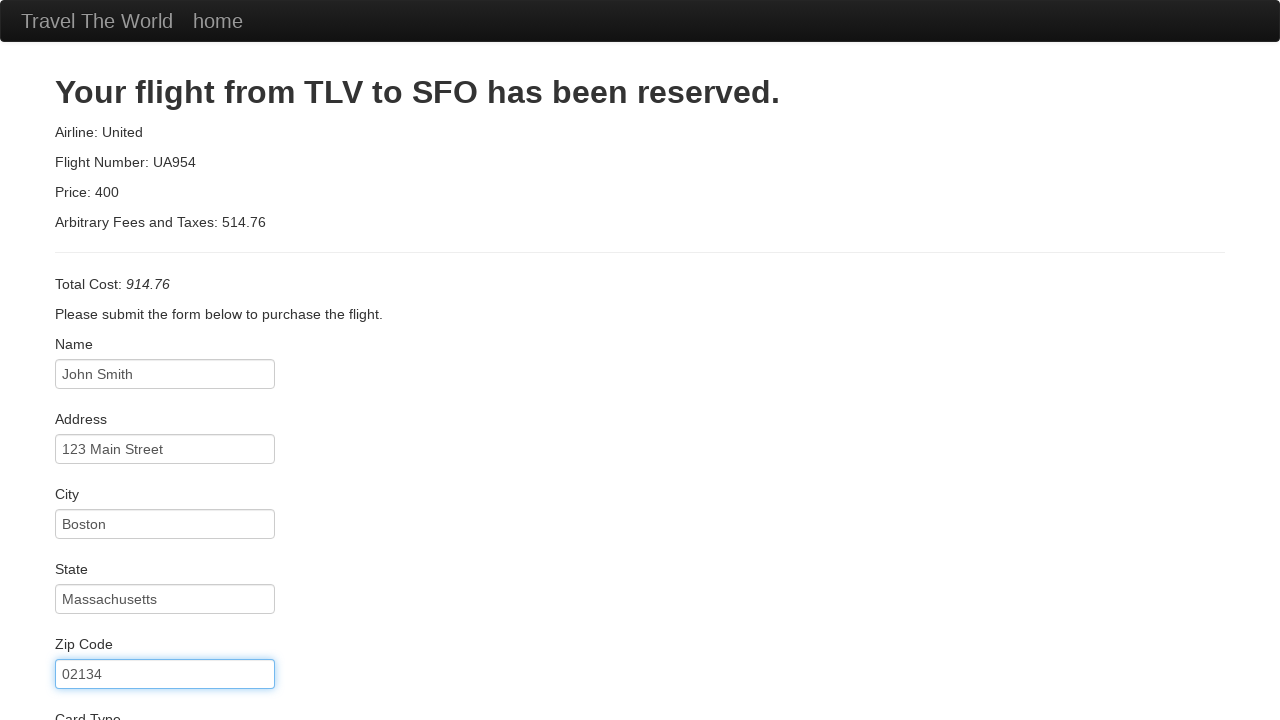

Filled credit card number on #creditCardNumber
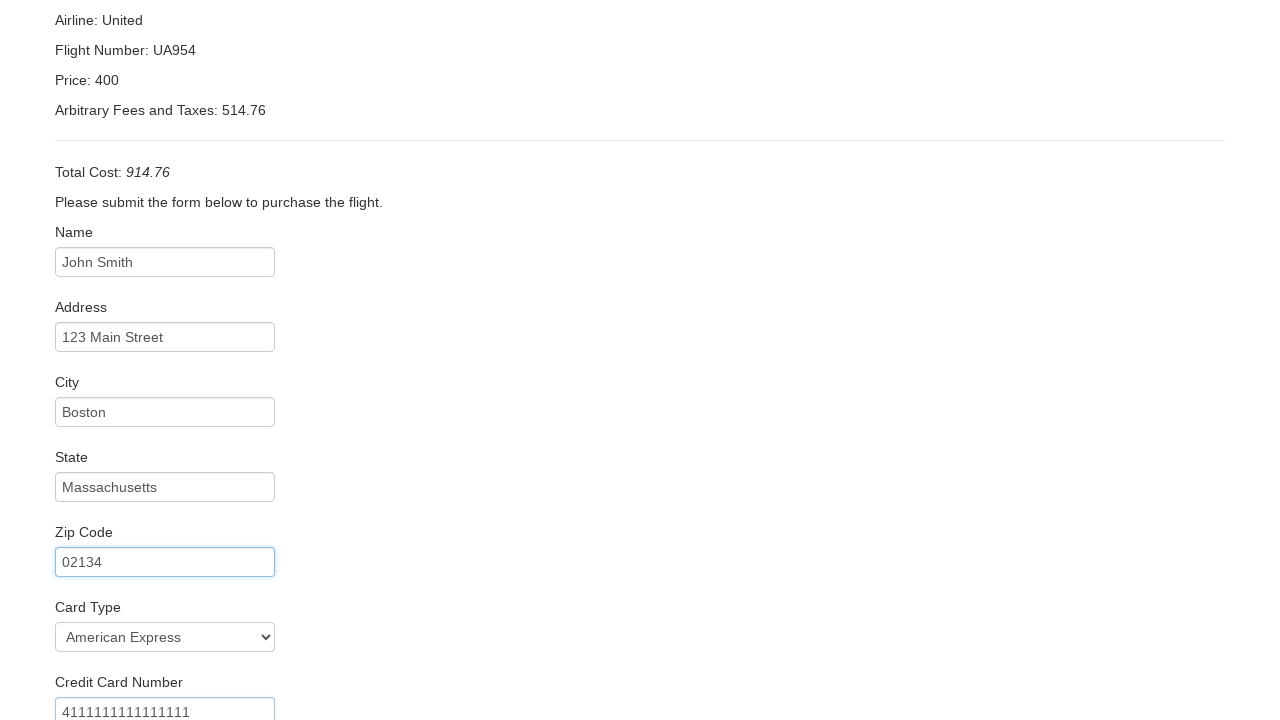

Filled credit card expiration month as '12' on #creditCardMonth
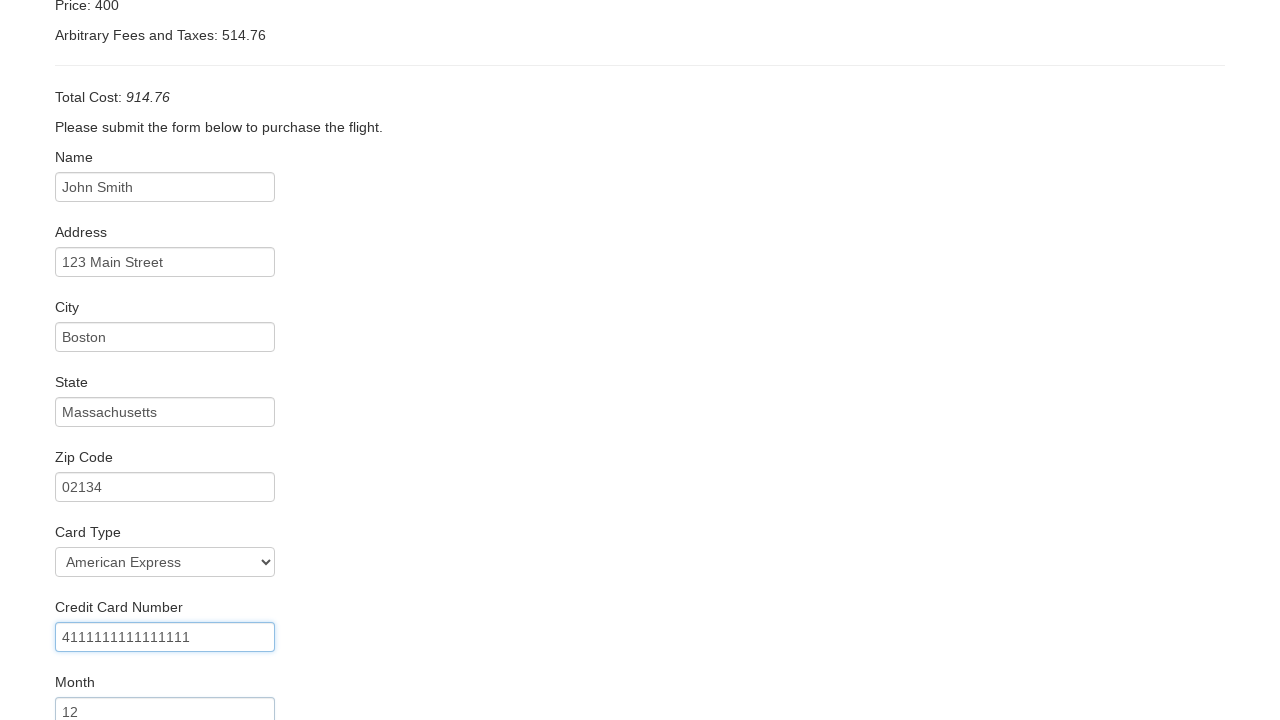

Filled credit card expiration year as '2025' on #creditCardYear
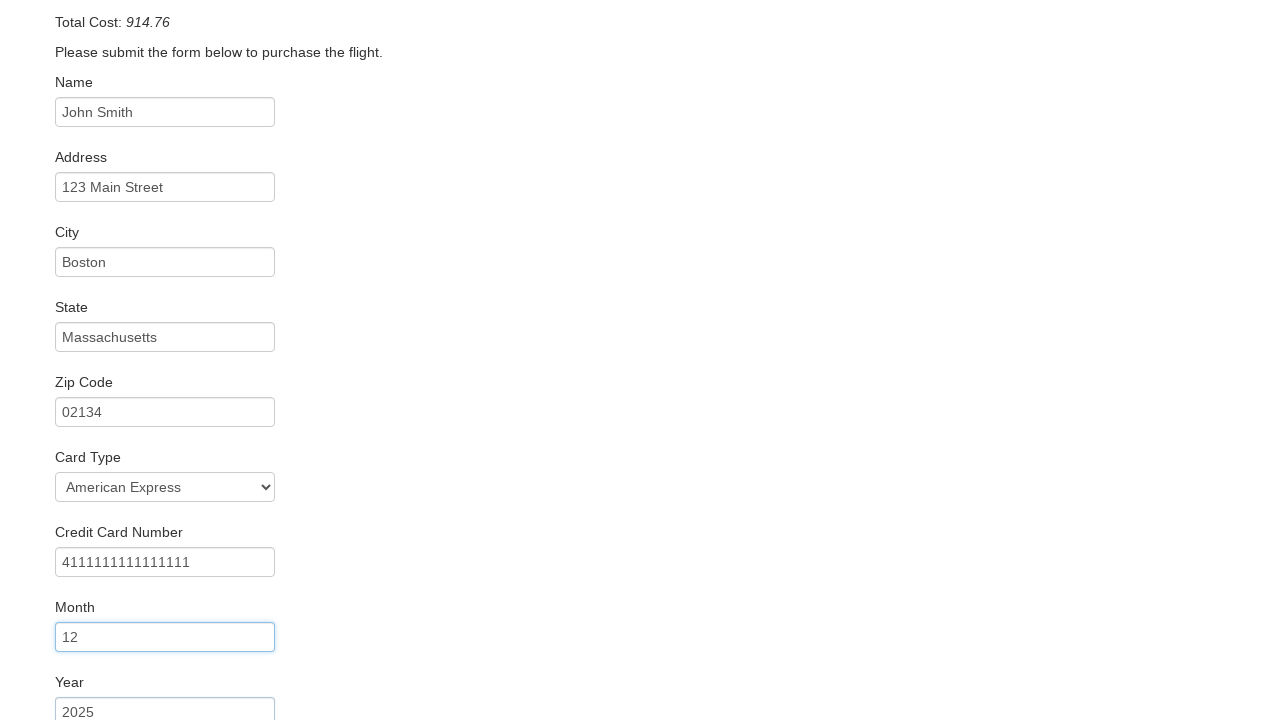

Filled name on card as 'John Smith' on #nameOnCard
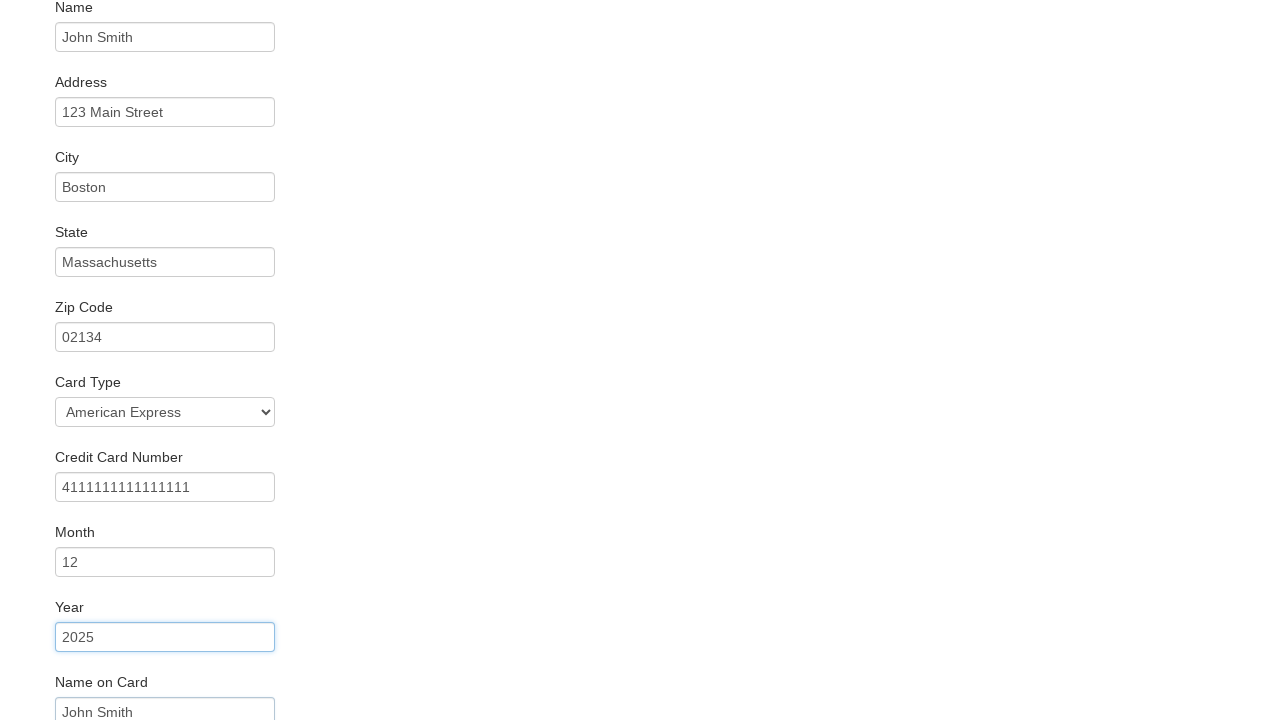

Checked 'Remember Me' checkbox at (62, 656) on #rememberMe
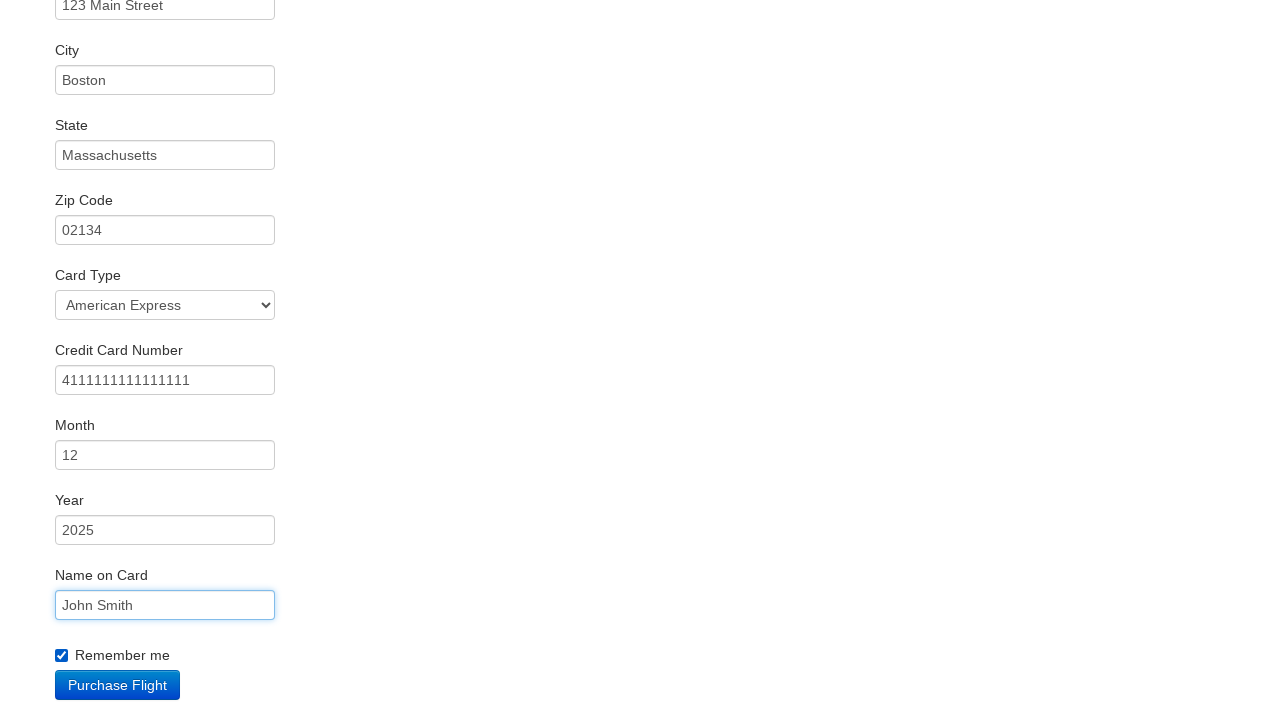

Clicked Purchase Flight button to complete booking at (118, 685) on xpath=/html/body/div[2]/form/div[11]/div/input
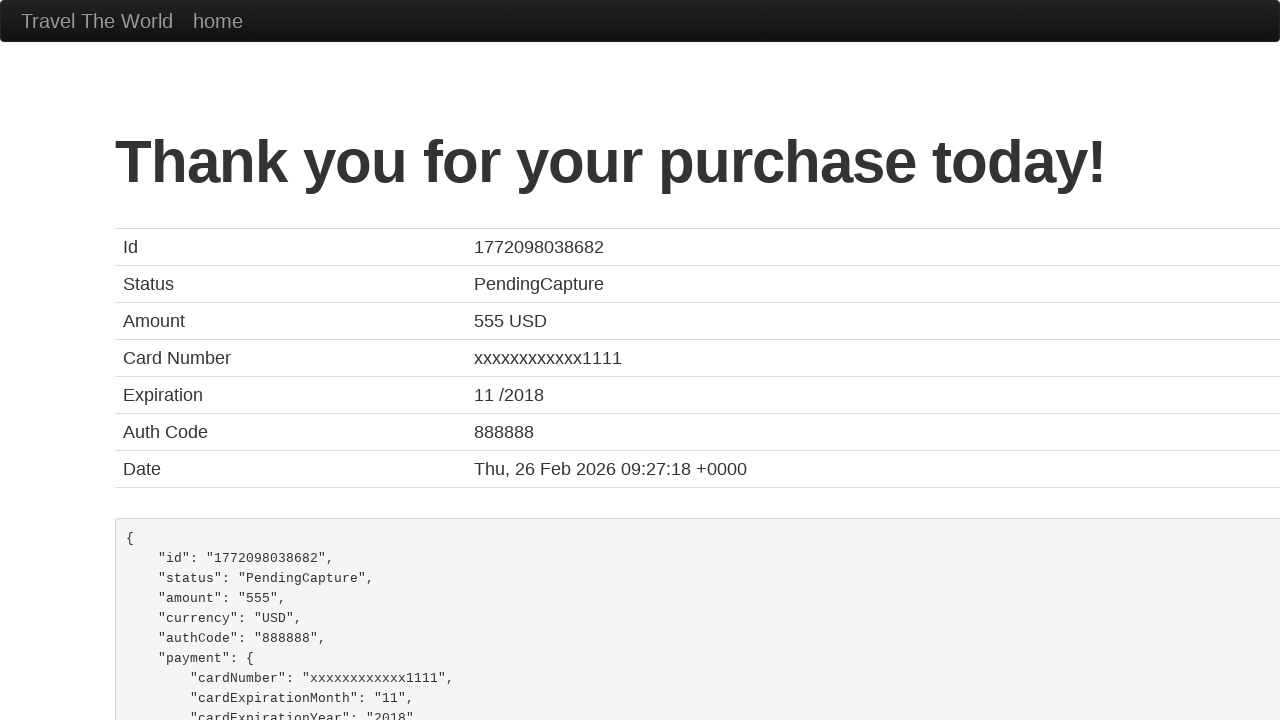

Confirmation page loaded successfully
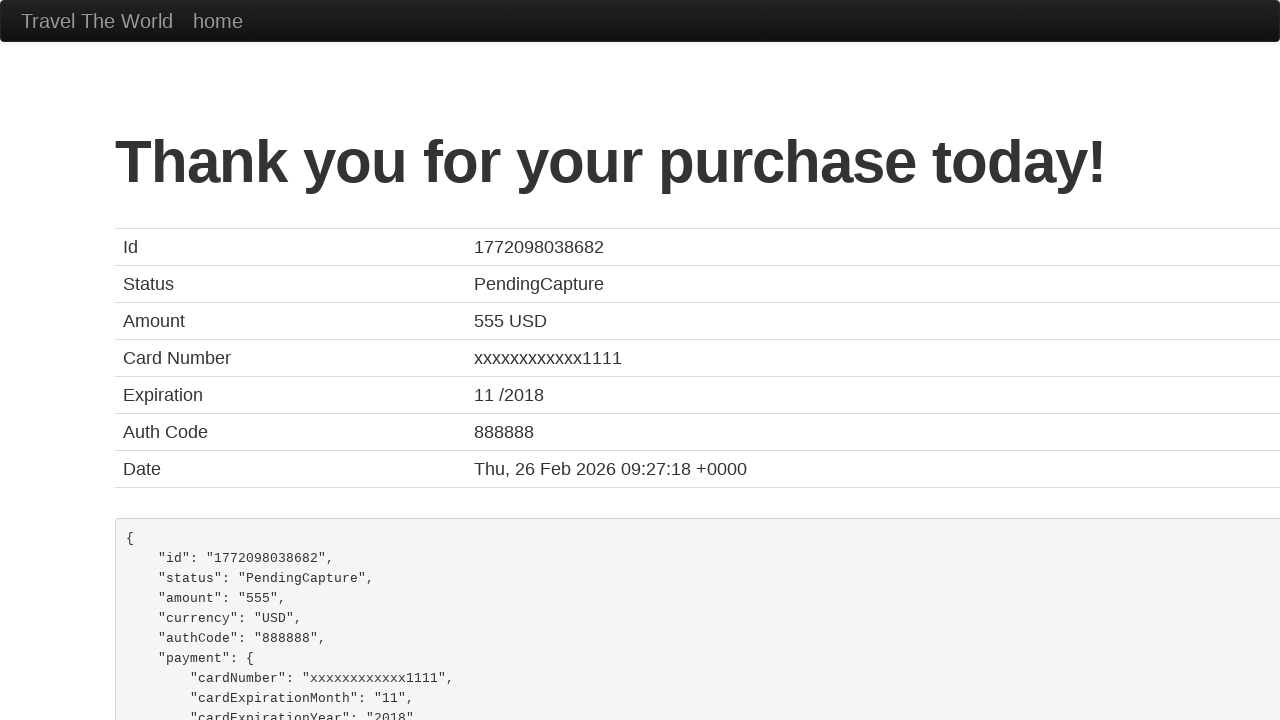

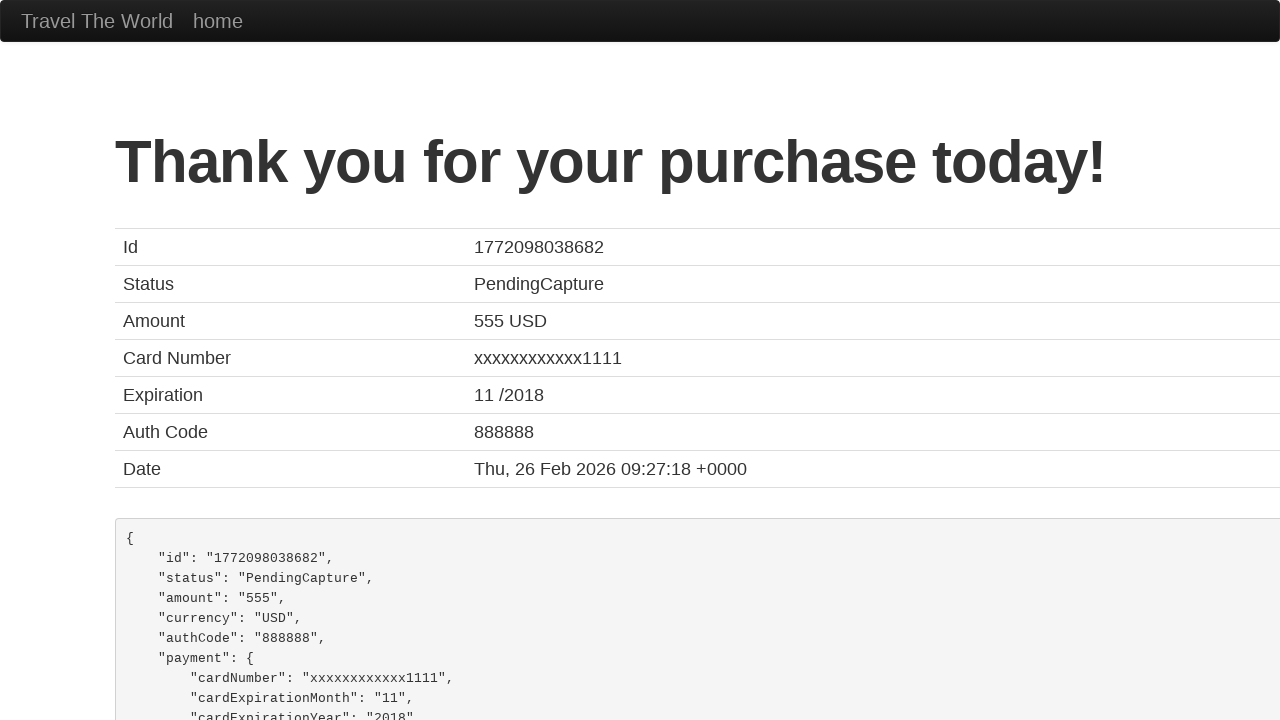